Tests dynamic control functionality by verifying a textbox is initially disabled, clicking Enable button, and confirming the textbox becomes enabled with a success message

Starting URL: https://the-internet.herokuapp.com/dynamic_controls

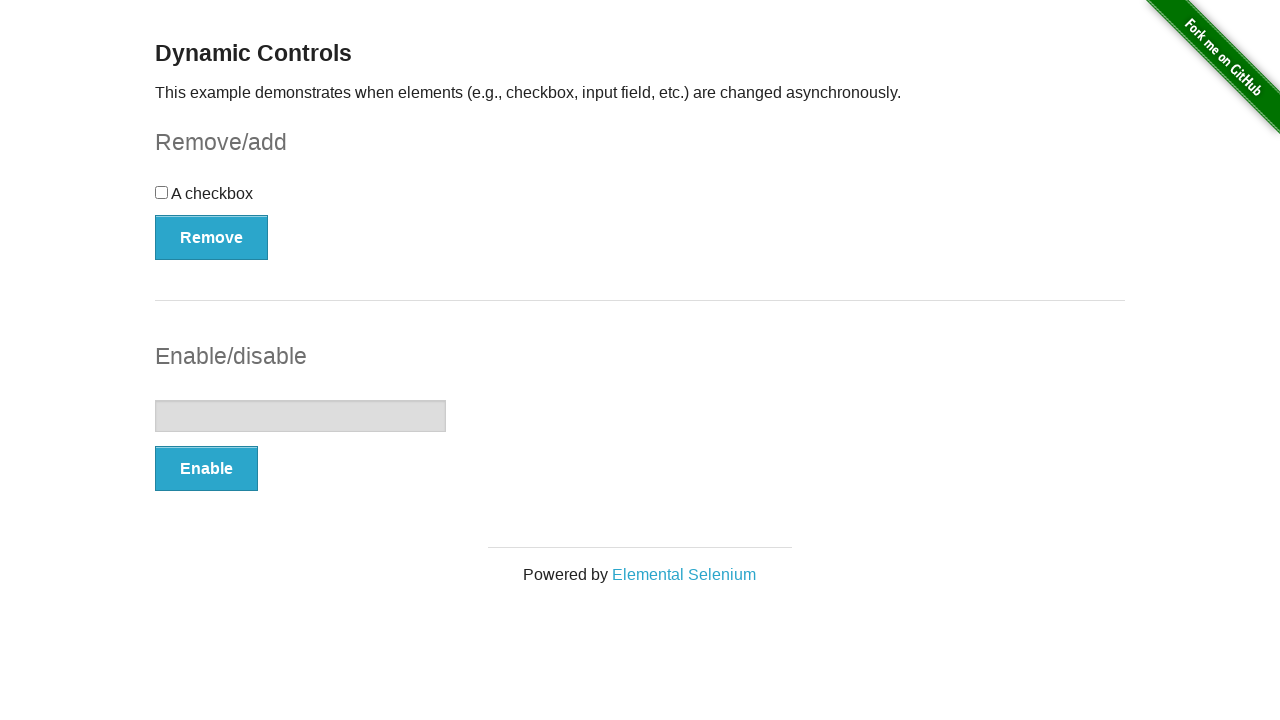

Verified textbox is initially disabled
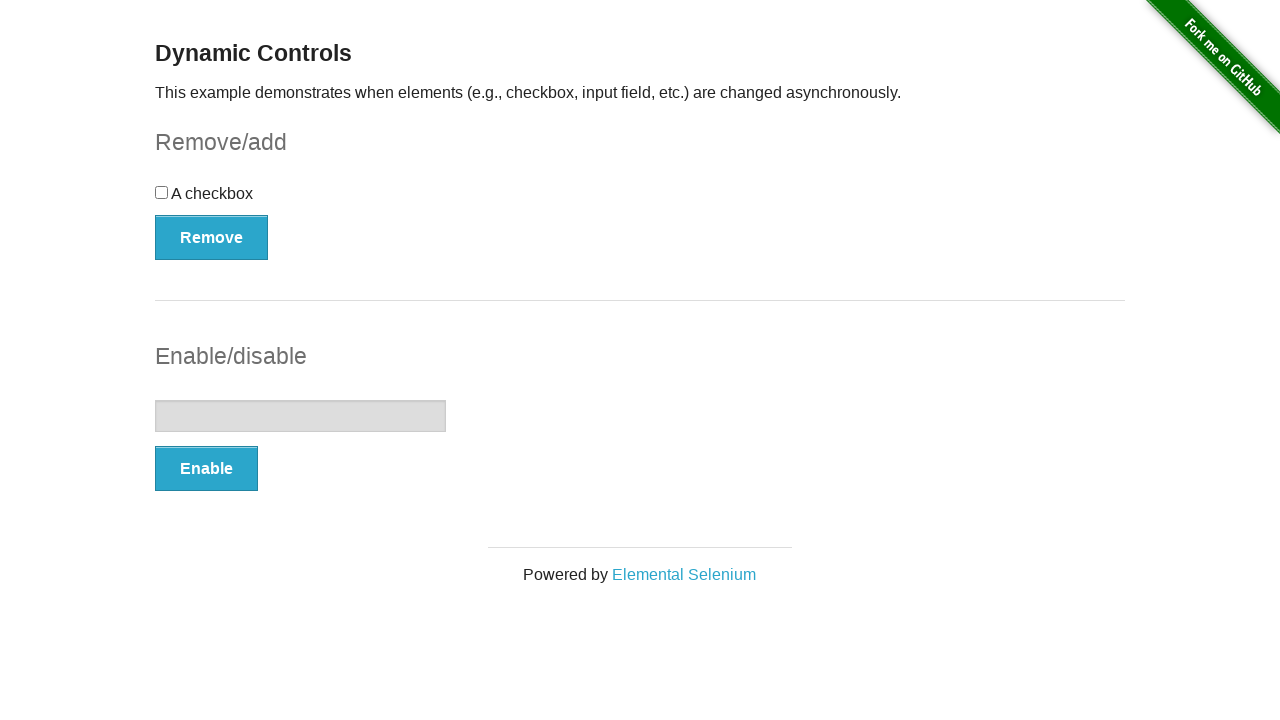

Clicked Enable button at (206, 469) on (//button[@type='button'])[2]
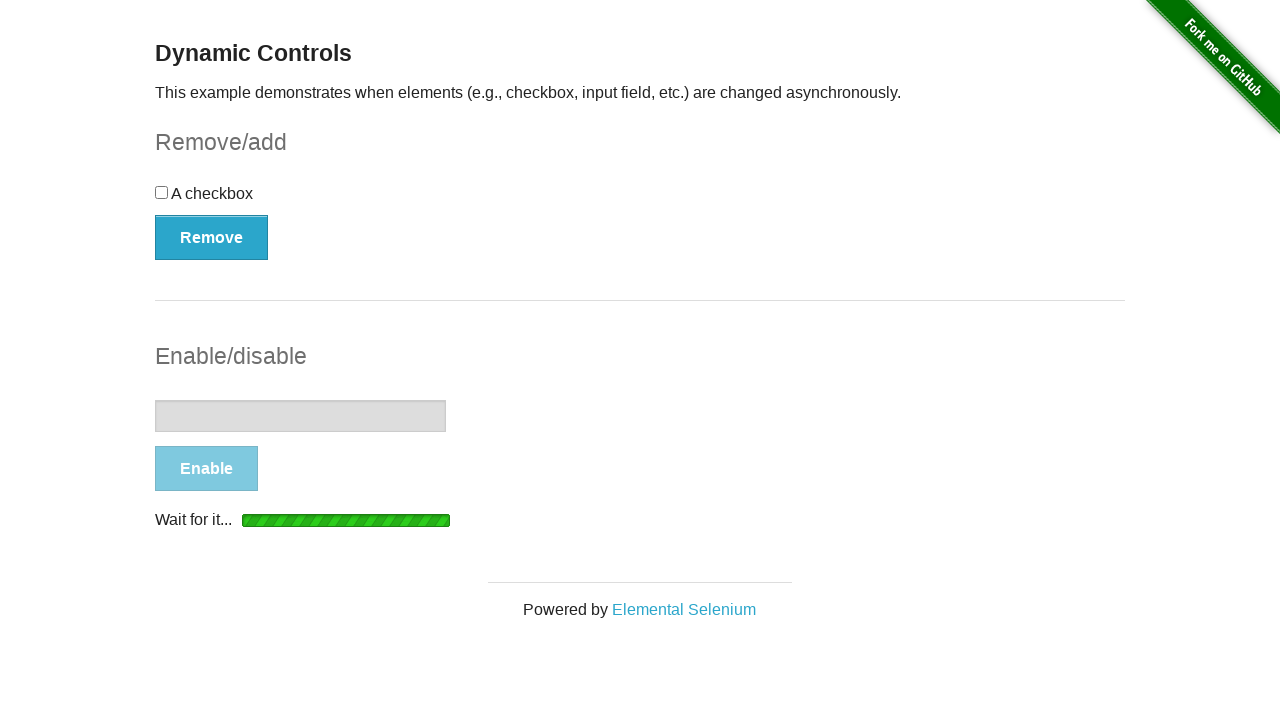

Waited for textbox to become enabled
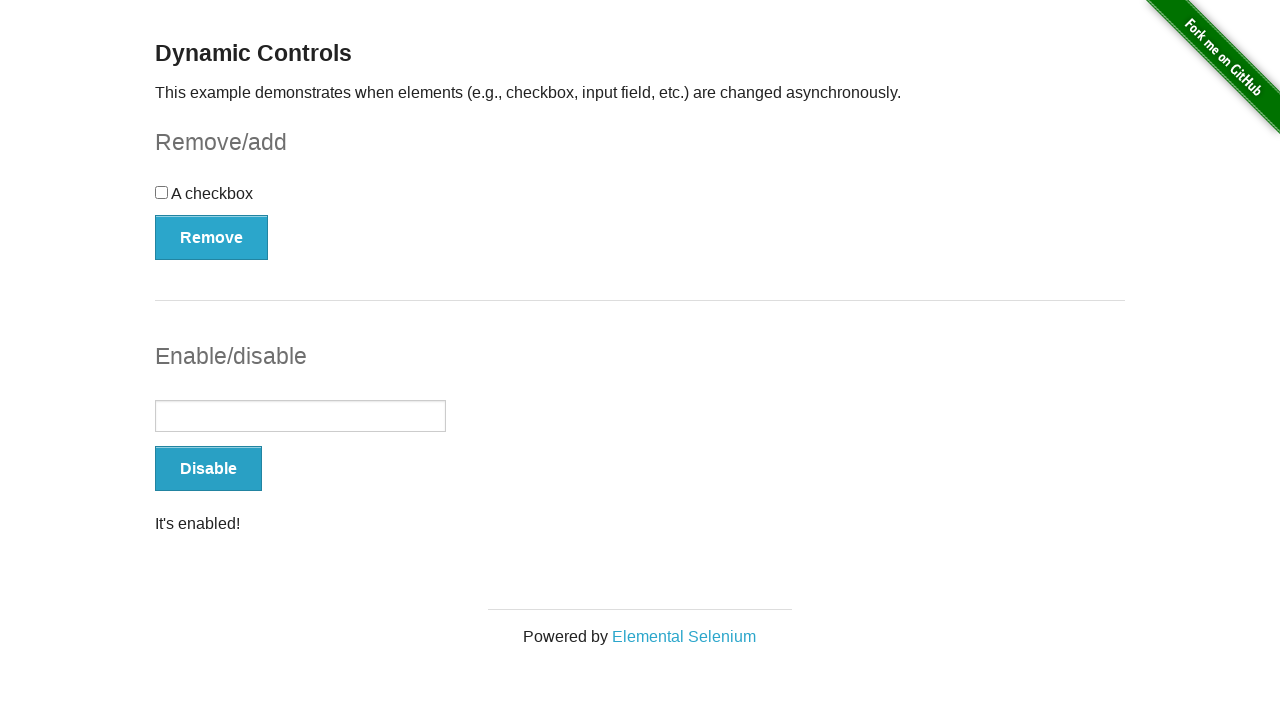

Verified success message is visible
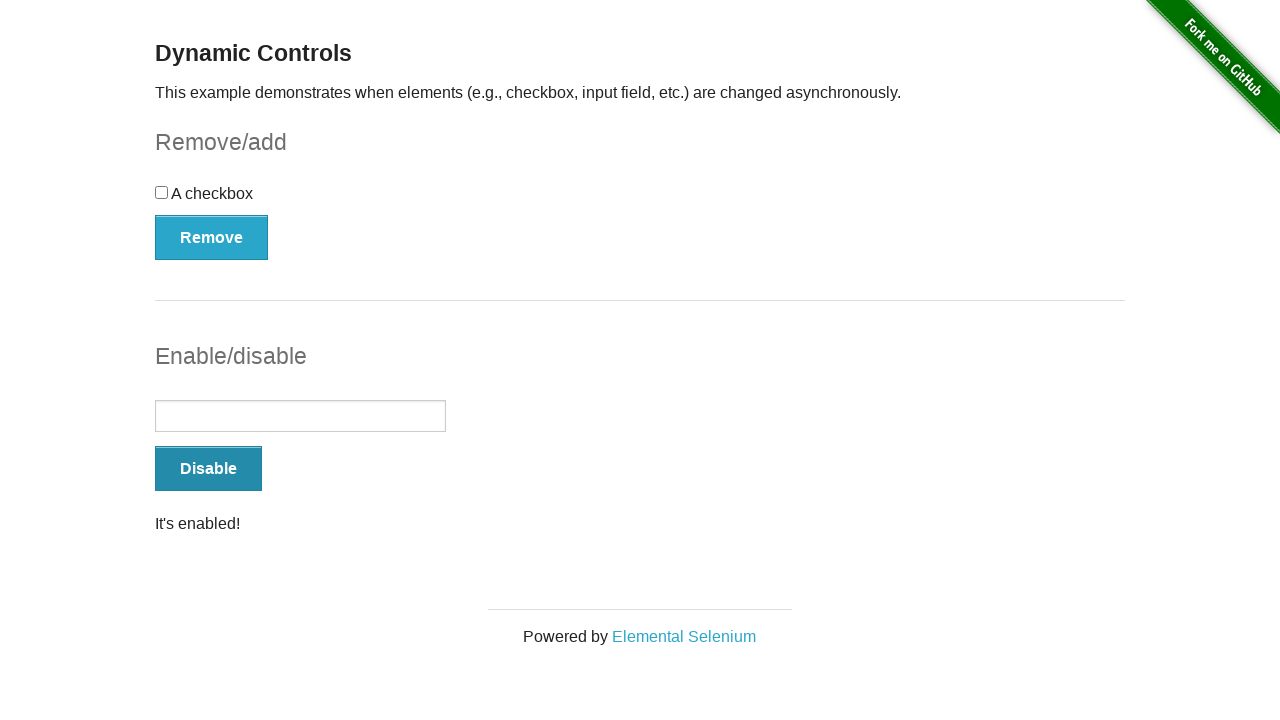

Verified textbox is now enabled
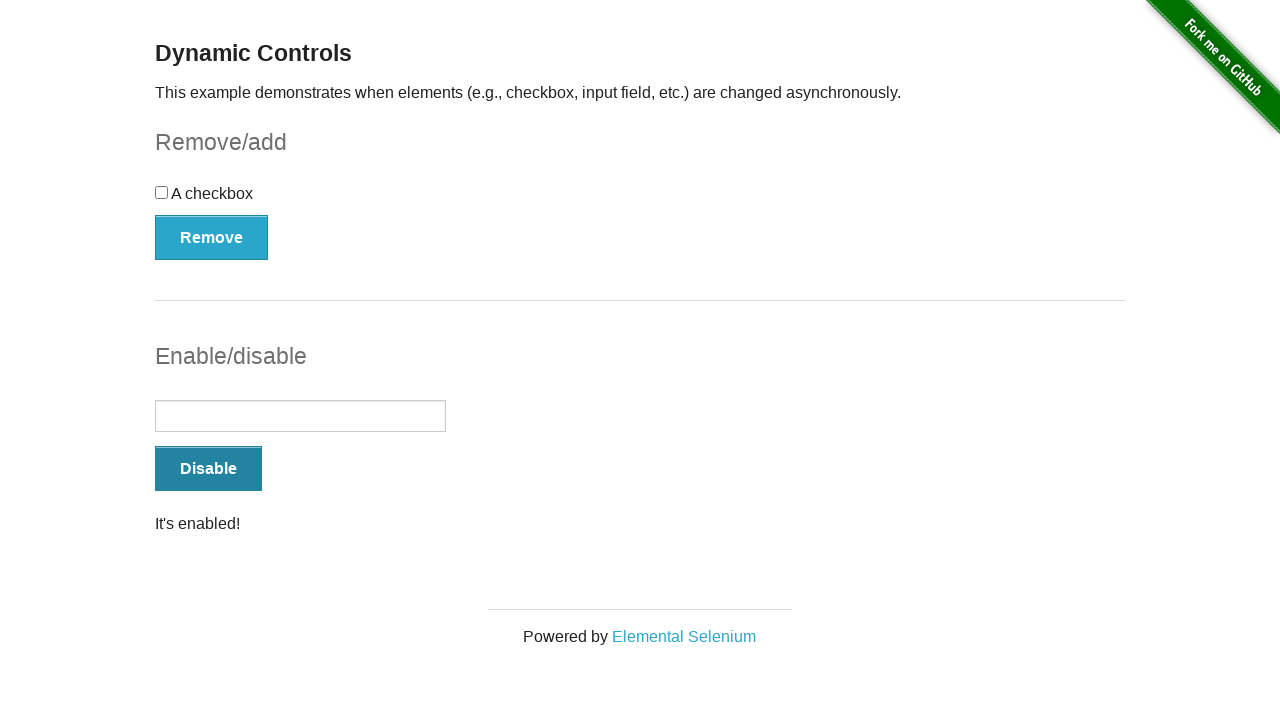

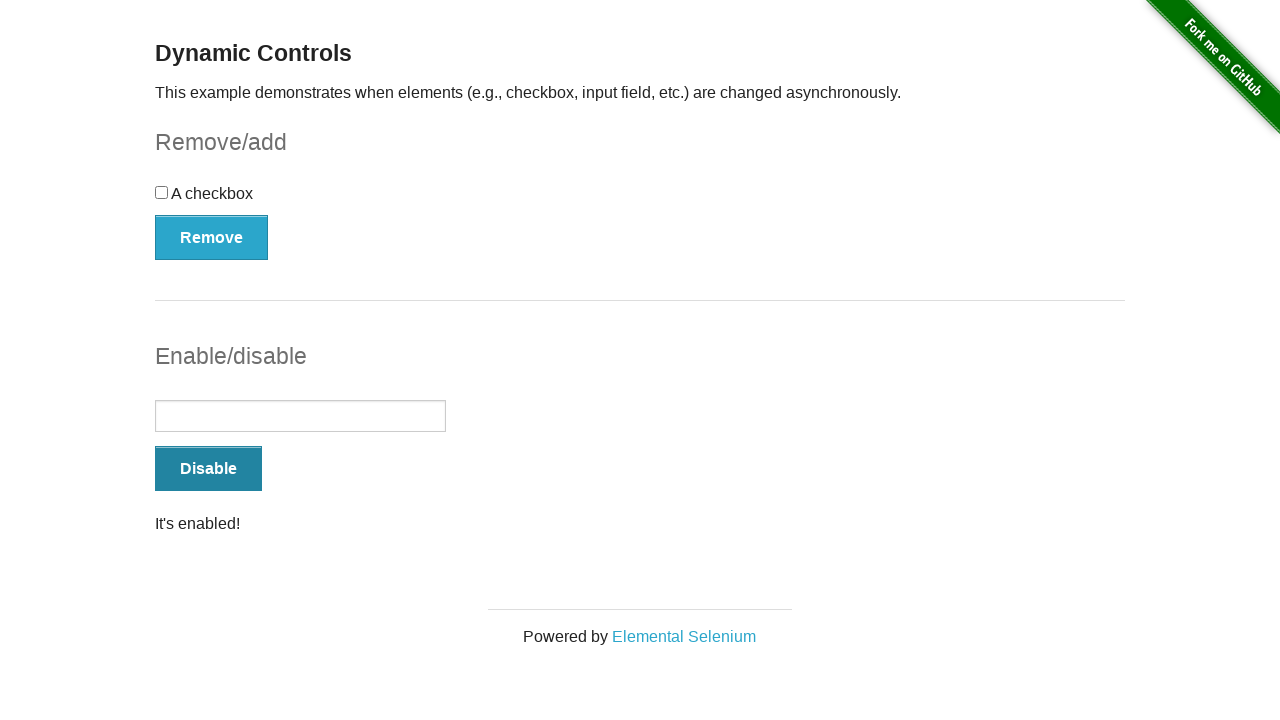